Automates a math exercise form by reading a value from the page, calculating a mathematical result using logarithm and sine functions, filling in the answer, checking required checkboxes, and submitting the form.

Starting URL: https://suninjuly.github.io/math.html

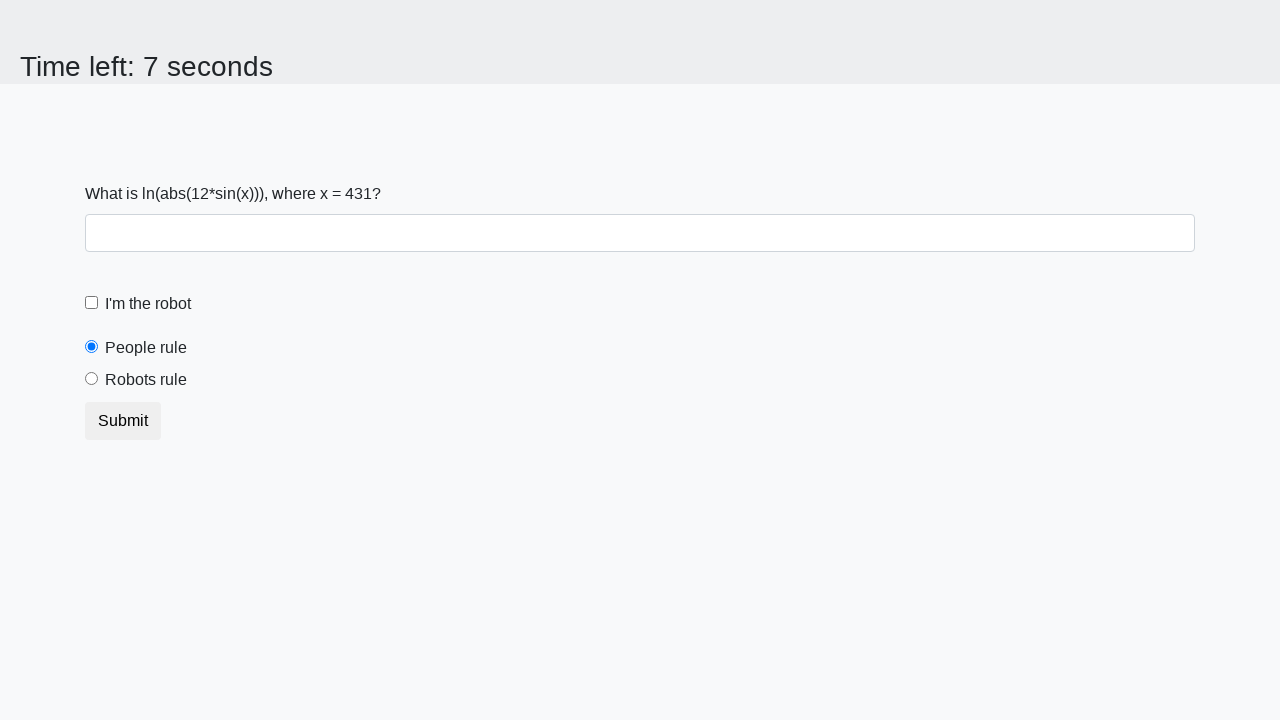

Located and read the x value from the page
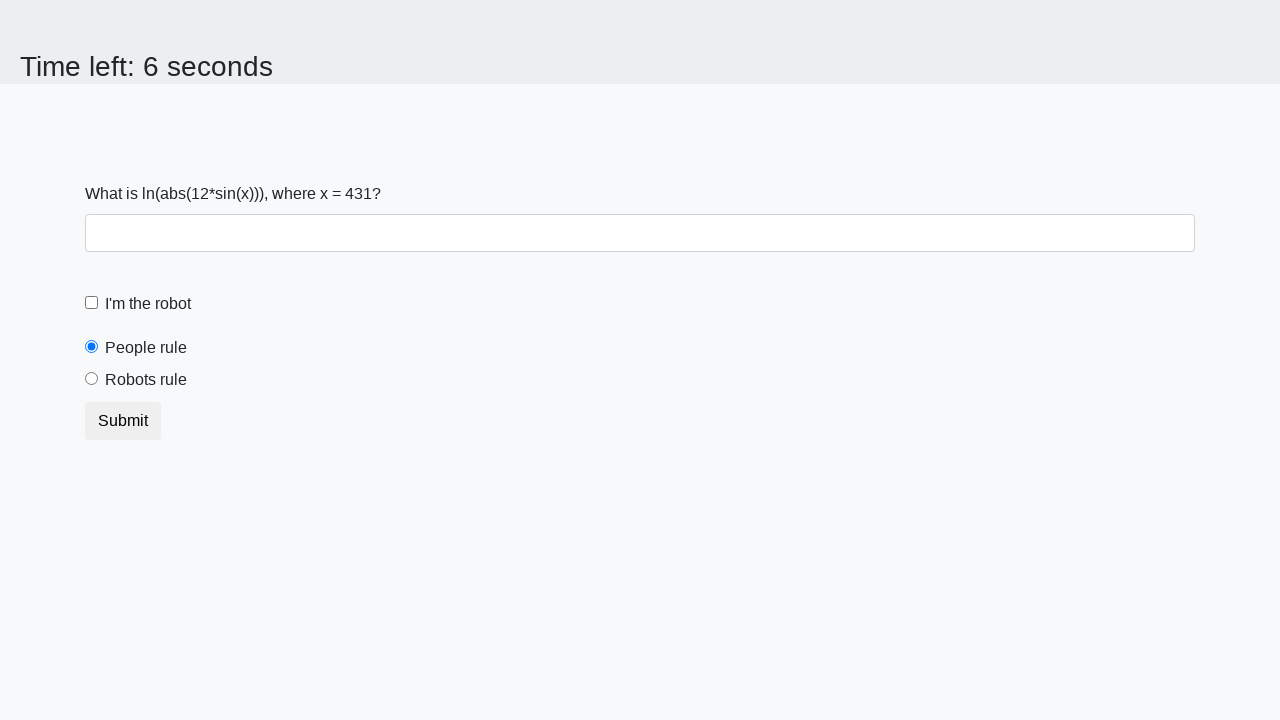

Calculated mathematical result using logarithm and sine functions
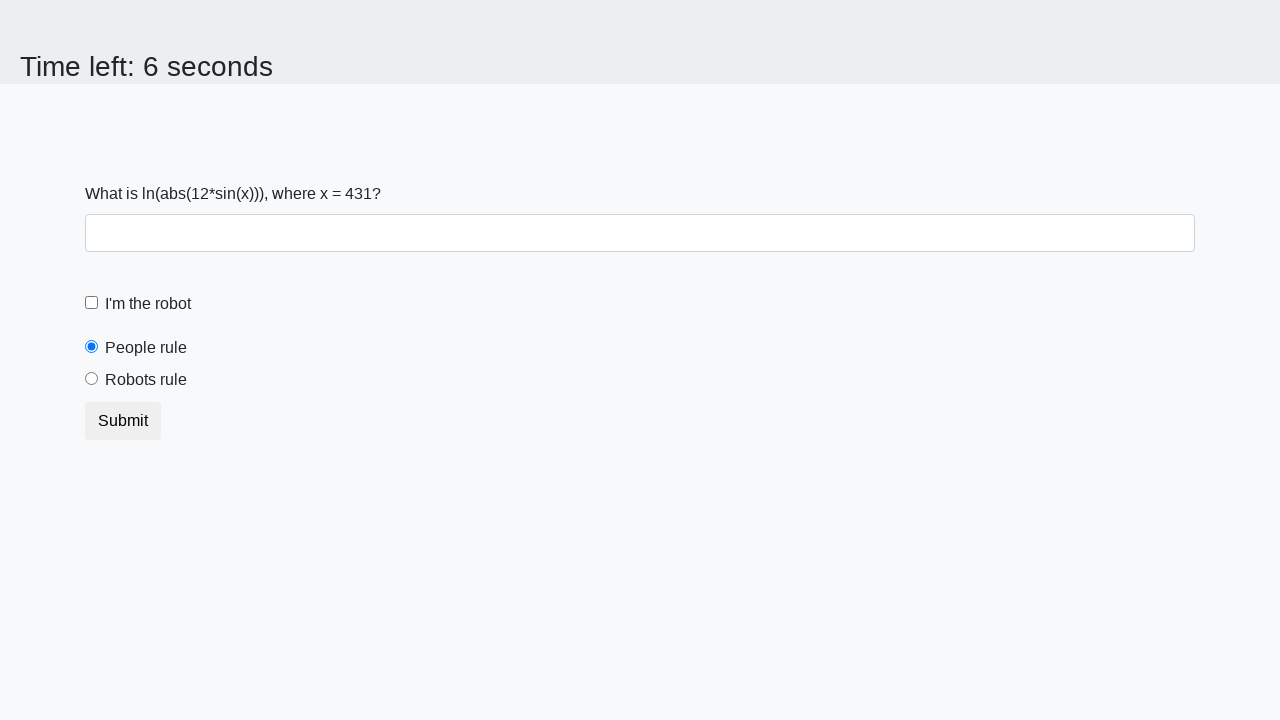

Filled in the calculated answer in the form on #answer
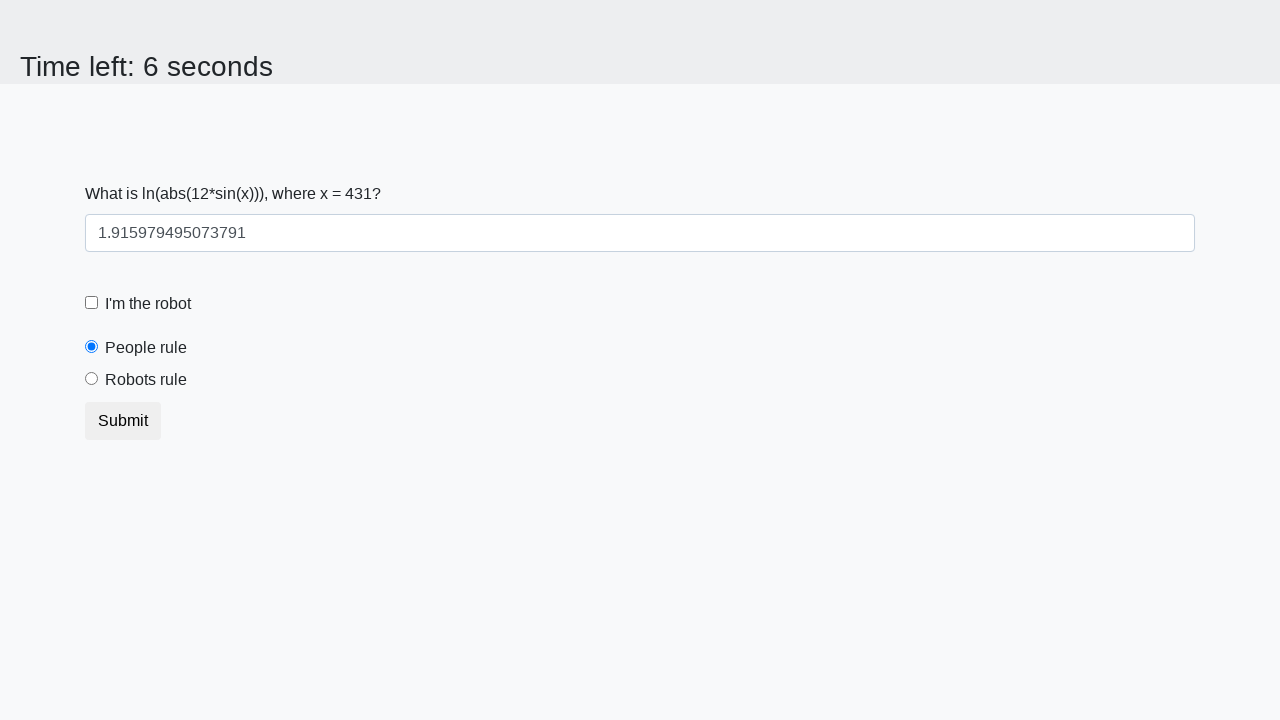

Checked the robot checkbox at (92, 303) on #robotCheckbox
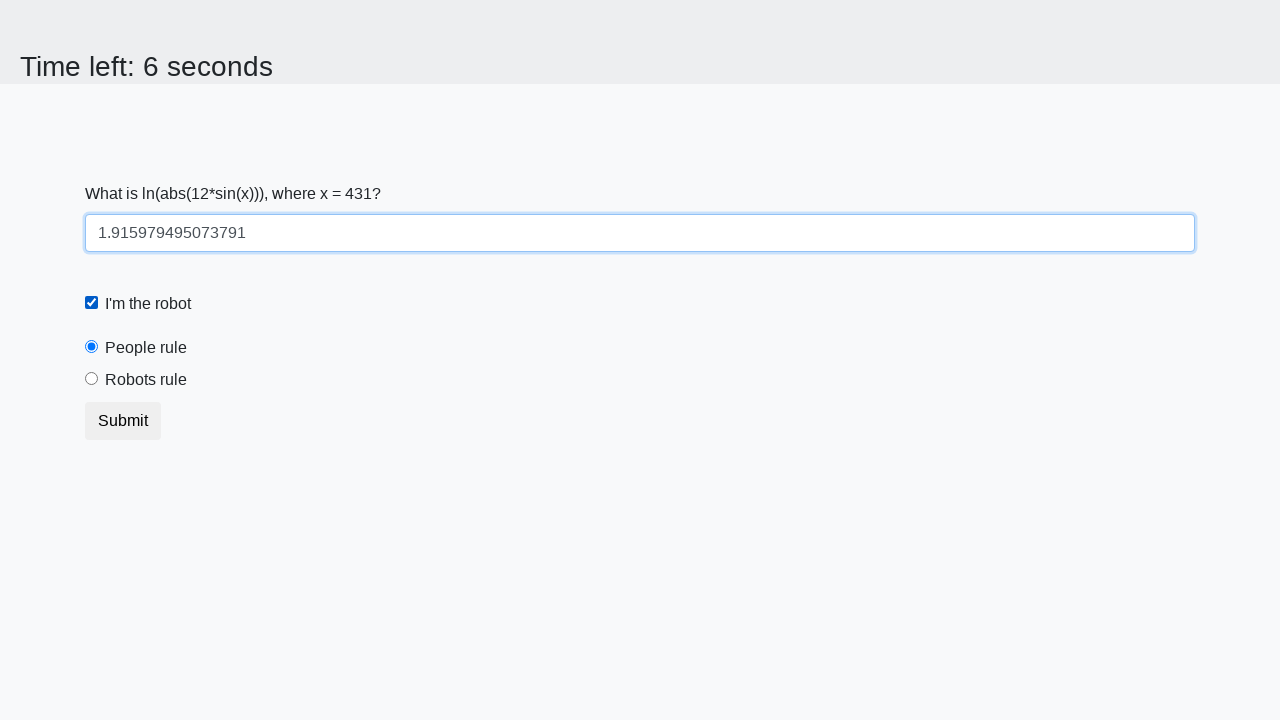

Checked the robots rule checkbox at (92, 379) on #robotsRule
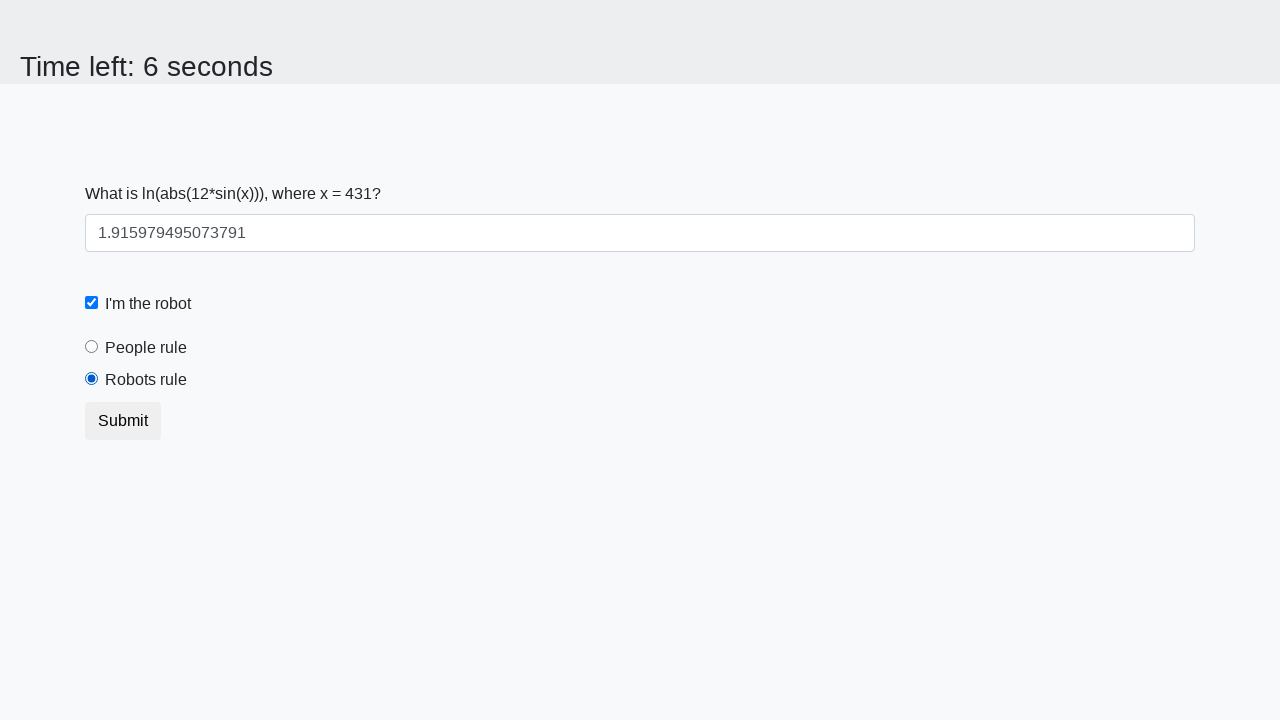

Submitted the math exercise form at (123, 421) on button[type='submit']
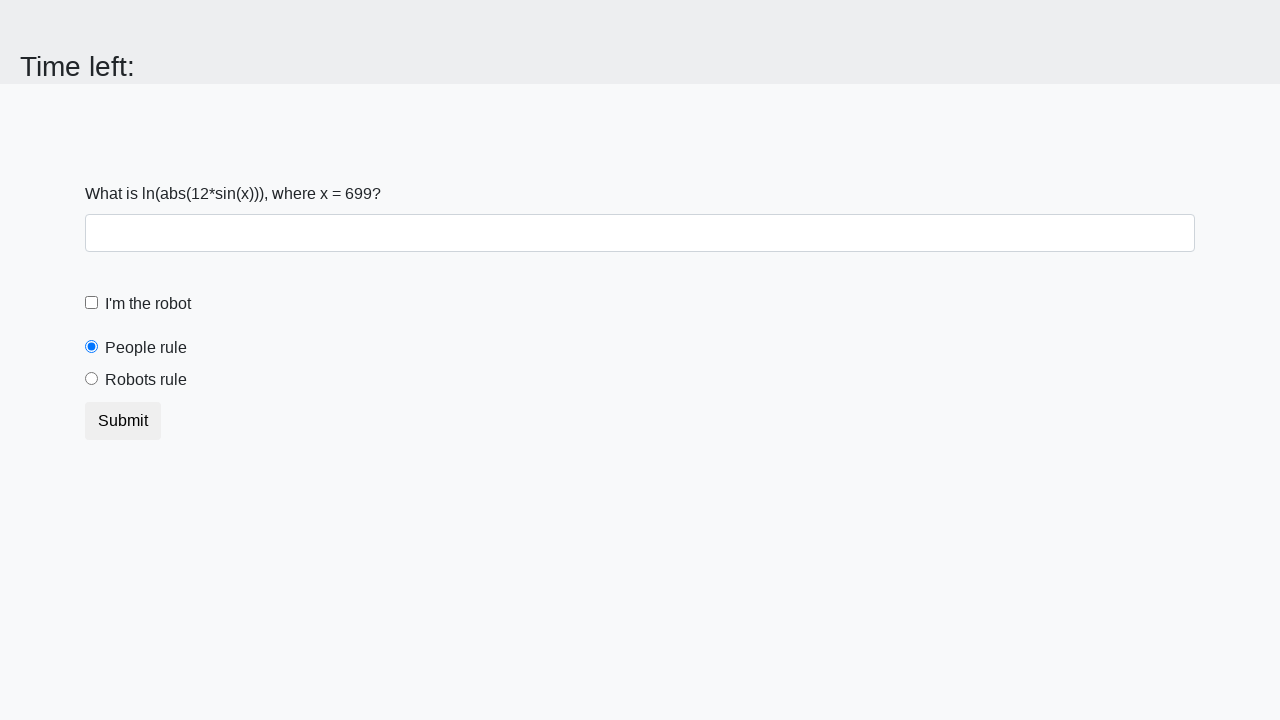

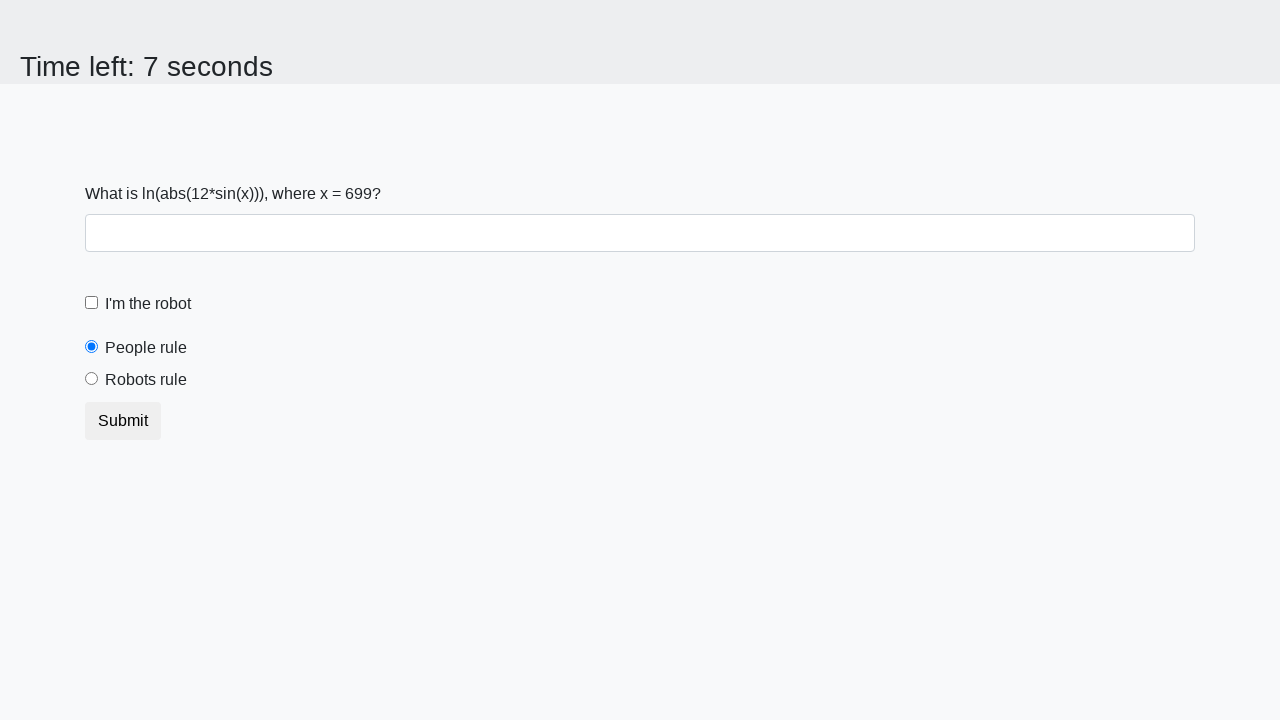